Tests checkbox functionality on a practice automation page by clicking a checkbox and verifying its selection state, then counting total checkboxes on the page

Starting URL: https://rahulshettyacademy.com/AutomationPractice/

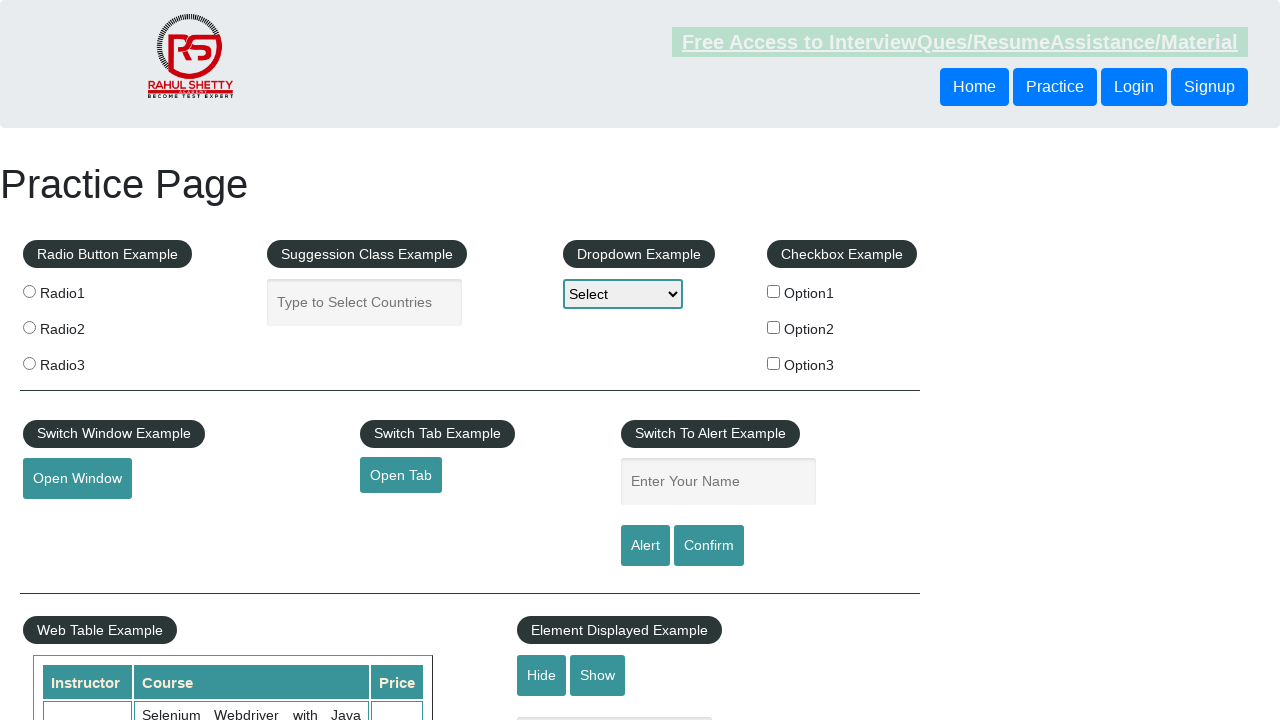

Located the first checkbox element (#checkBoxOption1)
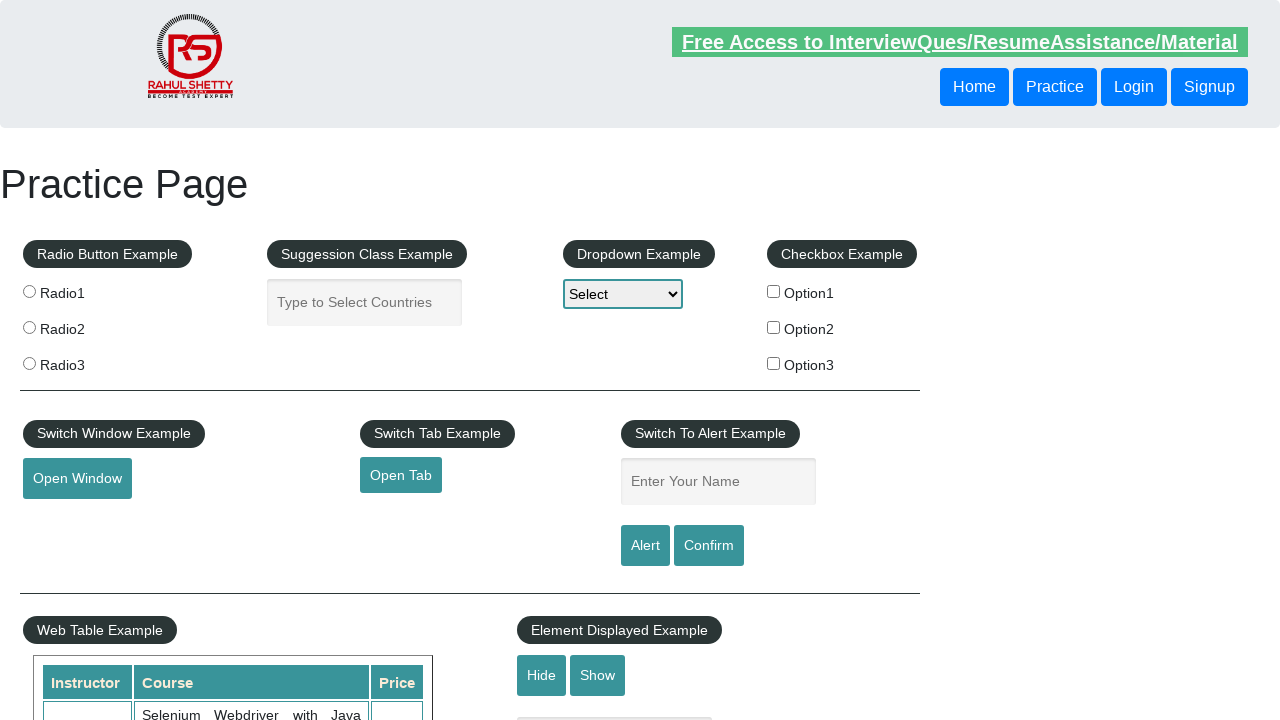

Clicked the first checkbox option at (774, 291) on #checkBoxOption1
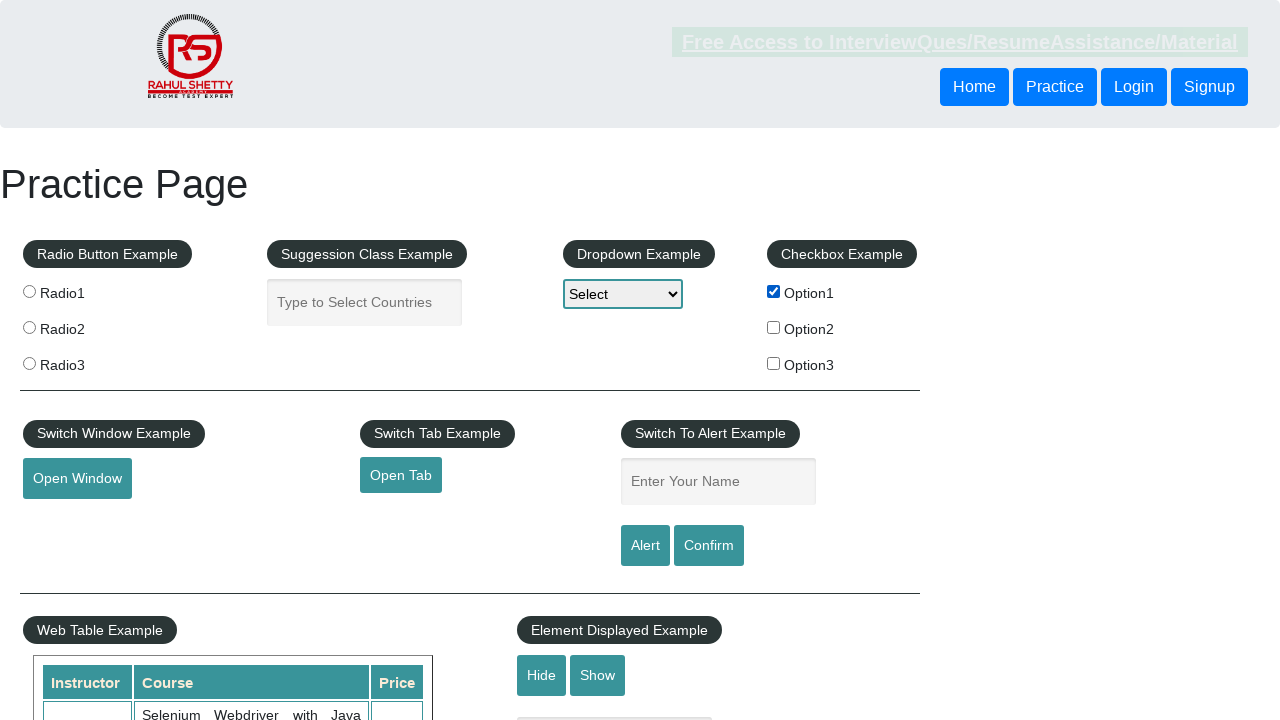

Verified that the checkbox is now checked
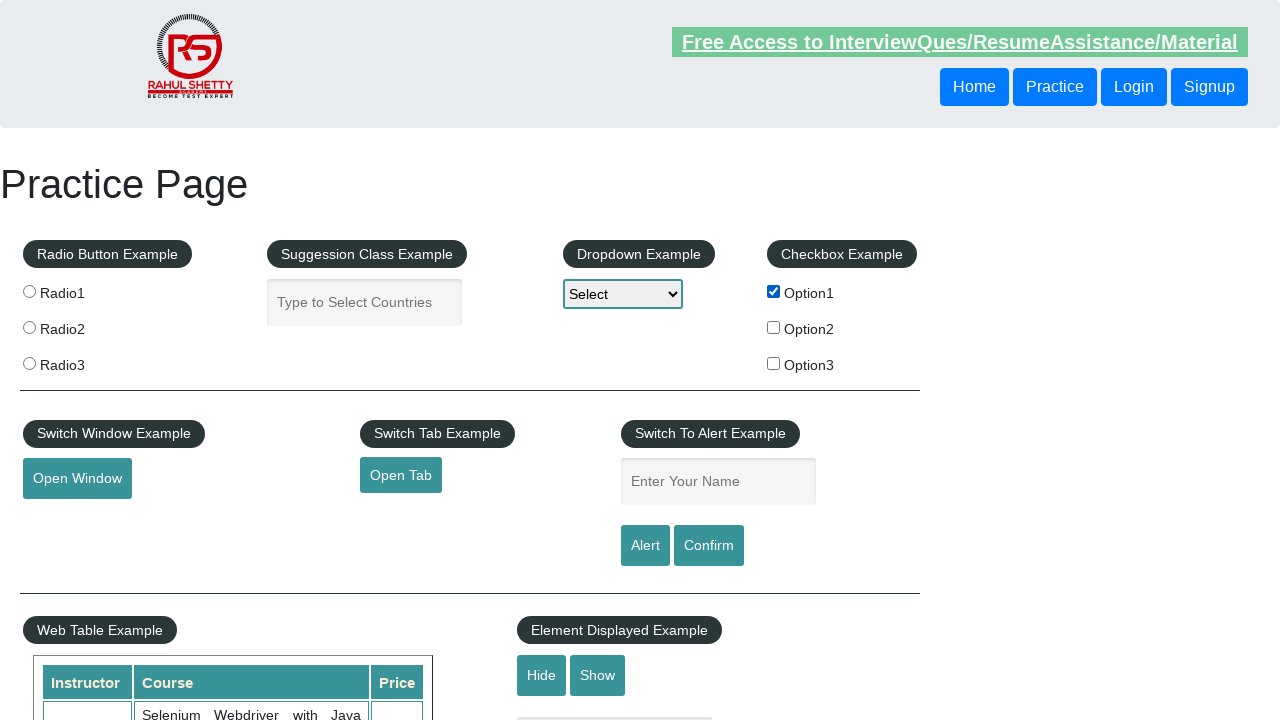

Located all checkbox elements on the page
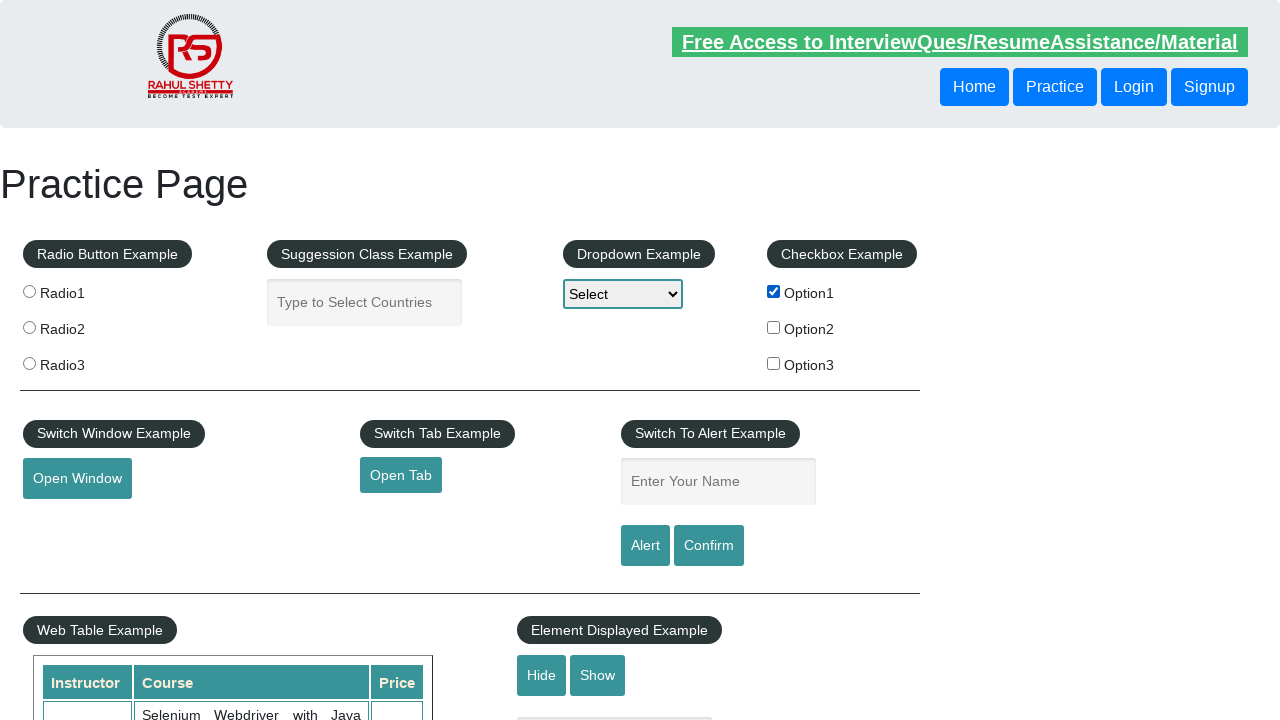

Counted total number of checkboxes on the page
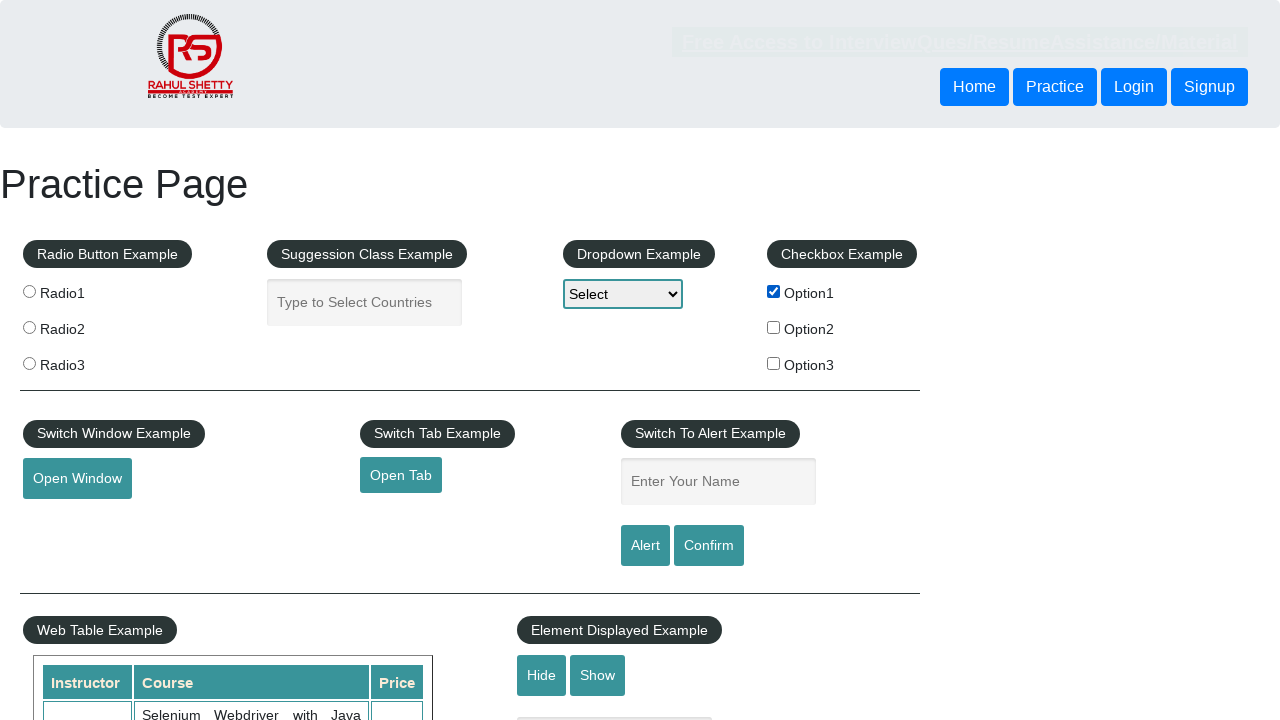

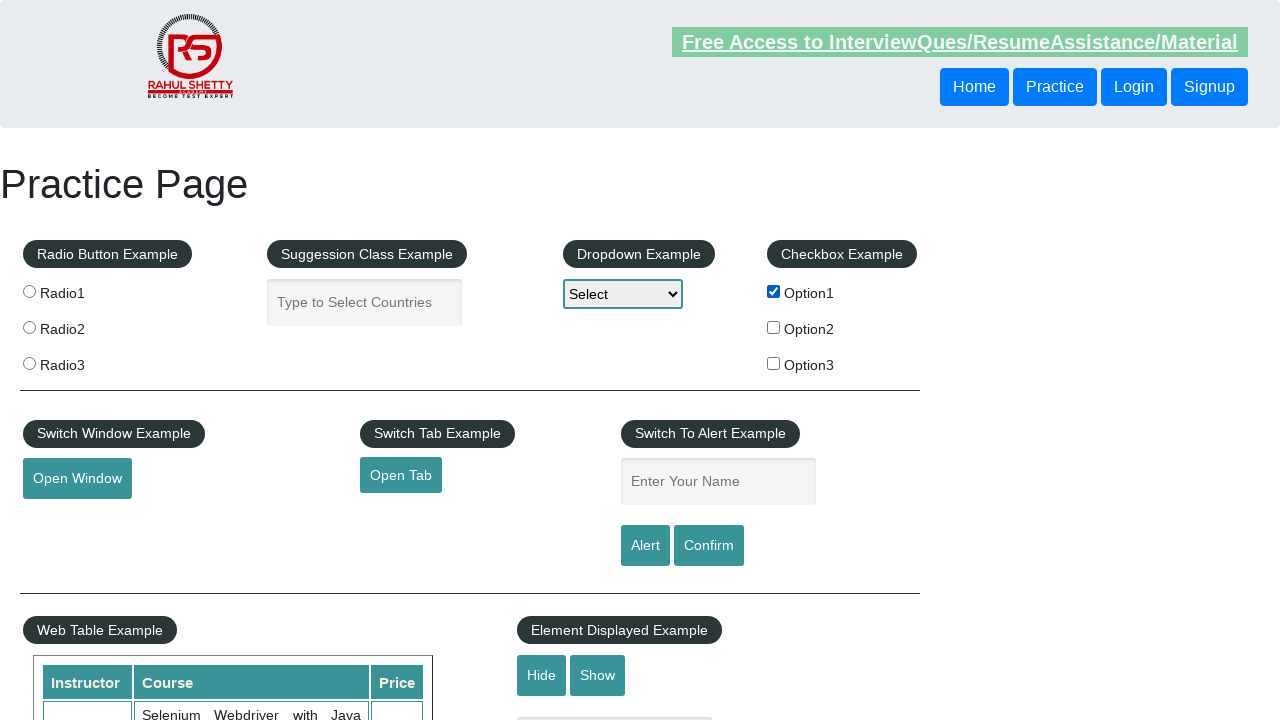